Automates the 0hn0 puzzle game by starting a new game and interacting with the game board tiles. The script starts a 4x4 game and clicks on tiles to change their states.

Starting URL: https://0hn0.com/

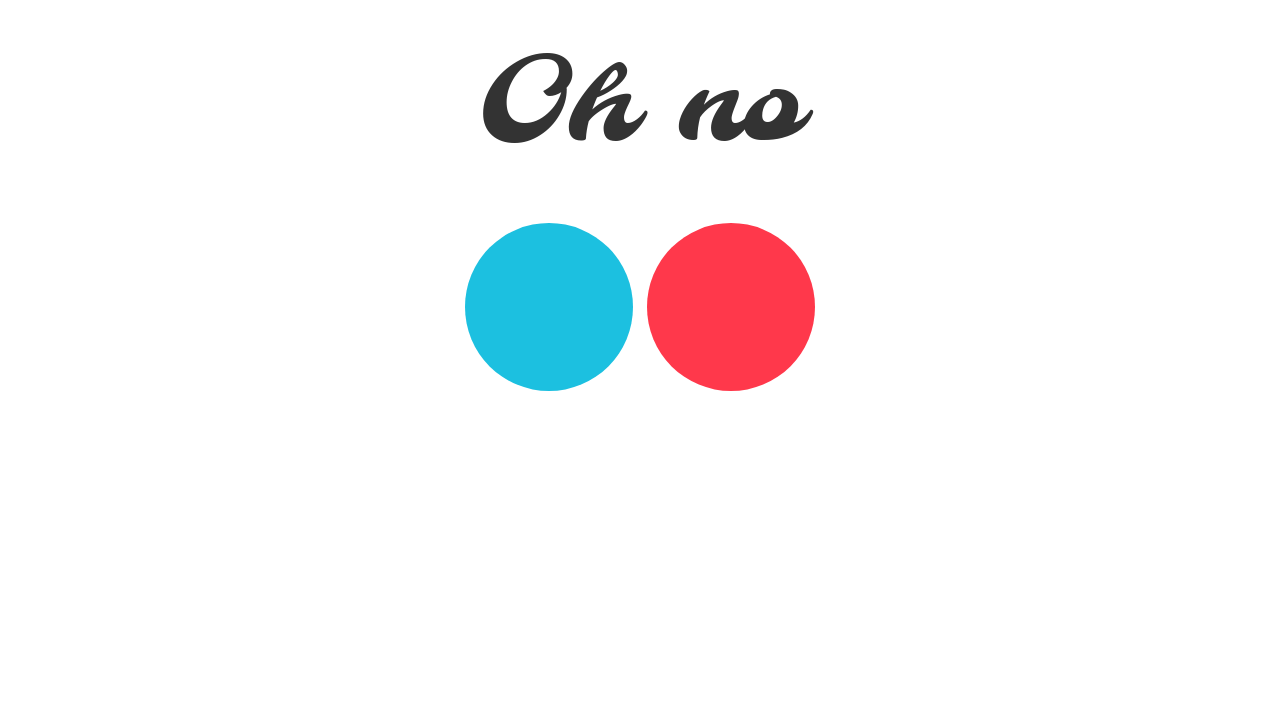

Started a new 4x4 game using JavaScript
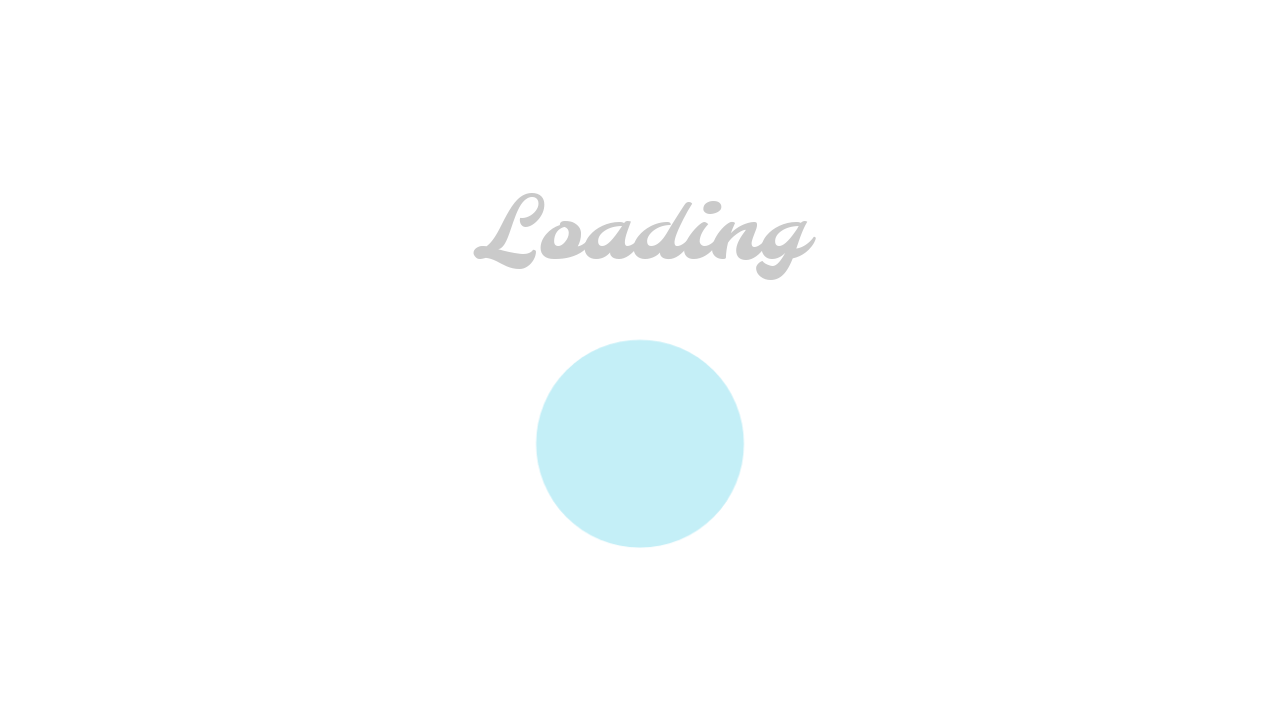

Waited 1 second for game board to load
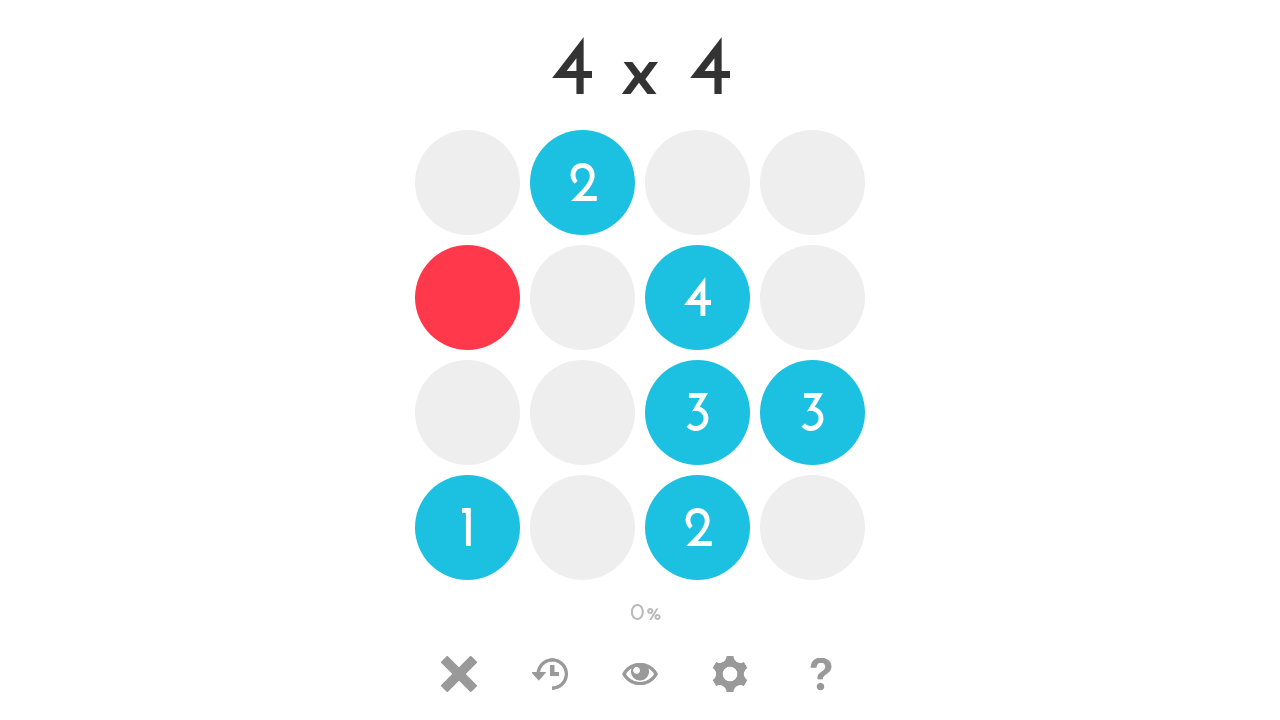

Board element loaded
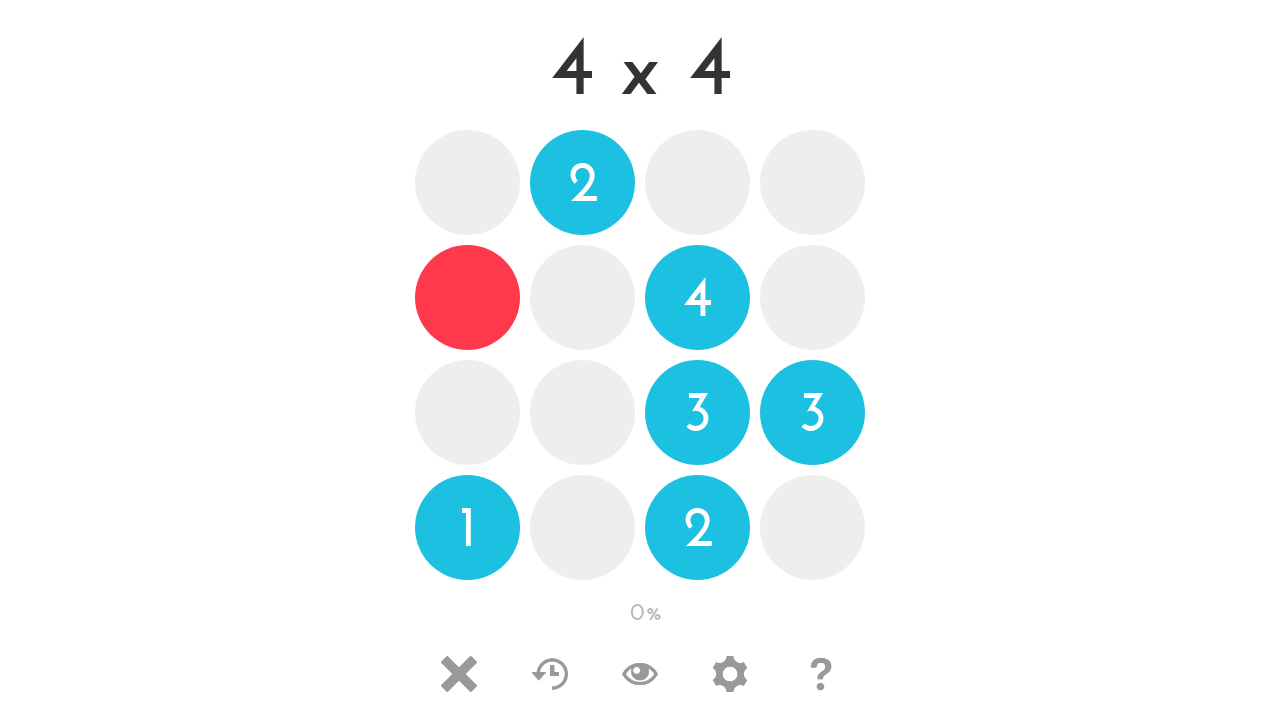

Clicked on tile at position (0, 0) at (468, 182) on #tile-0-0
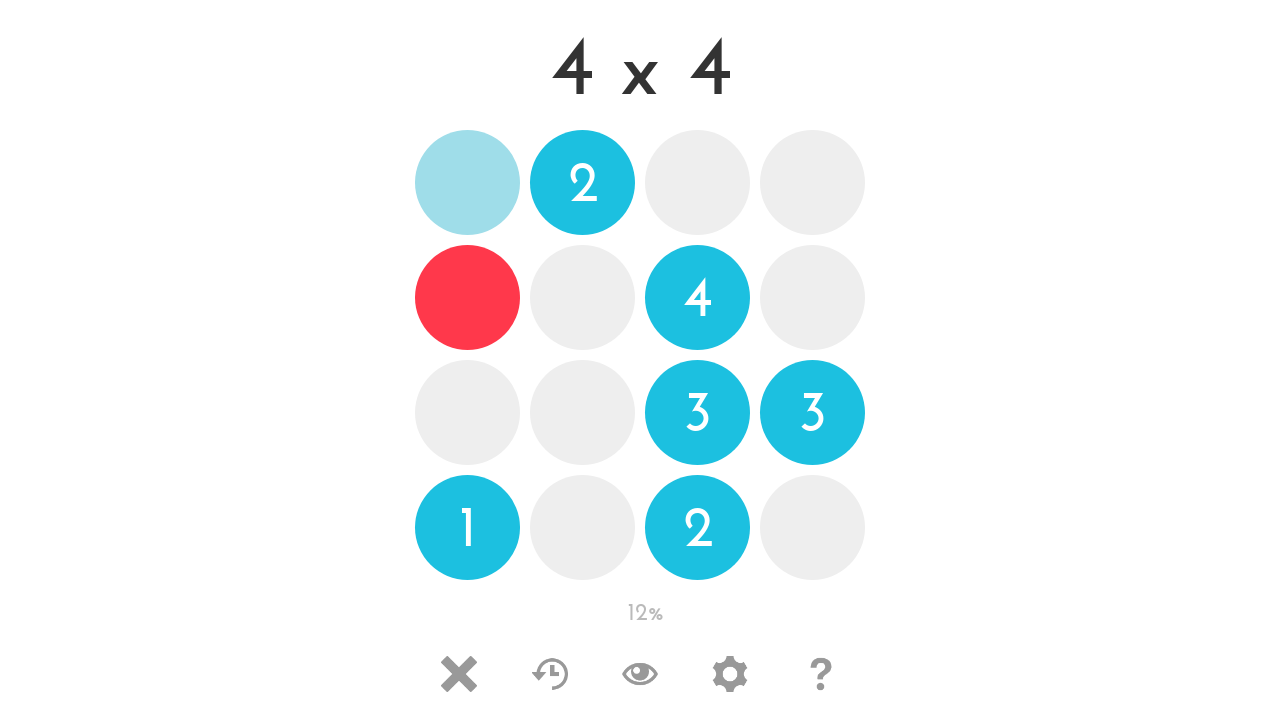

Waited 100ms before next tile interaction
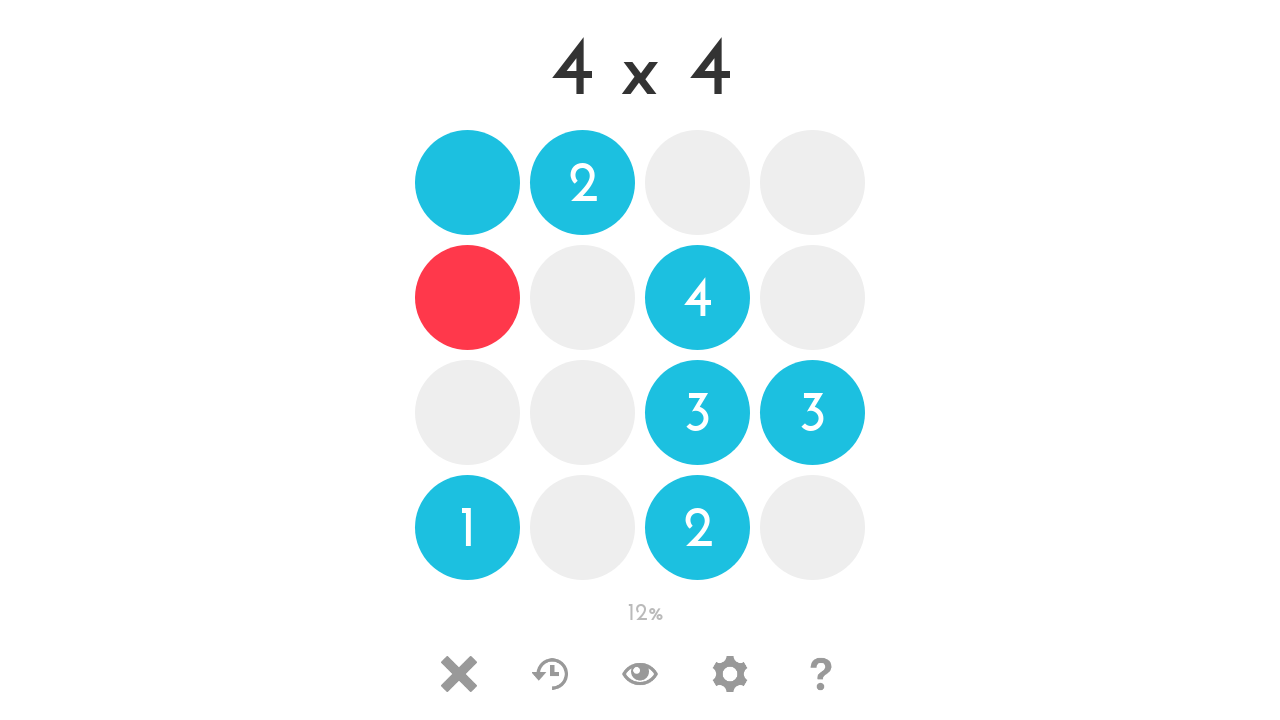

Clicked on tile at position (0, 1) at (468, 298) on #tile-0-1
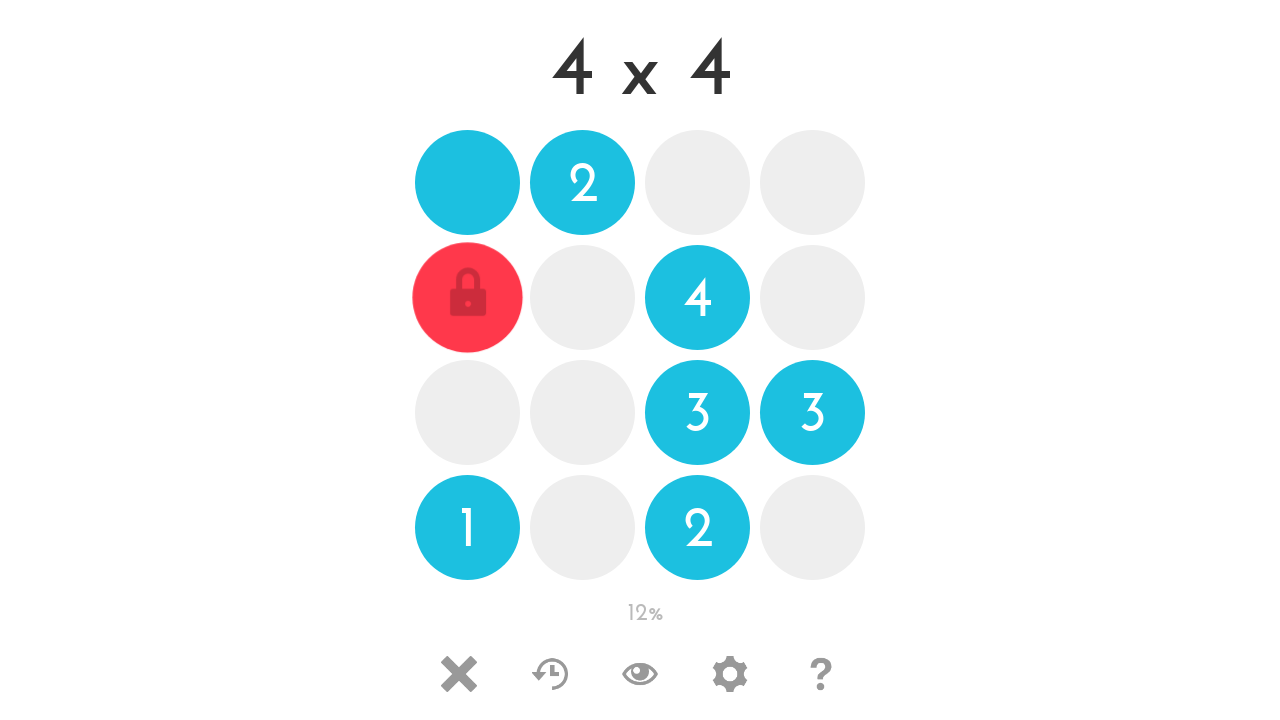

Waited 100ms before next tile interaction
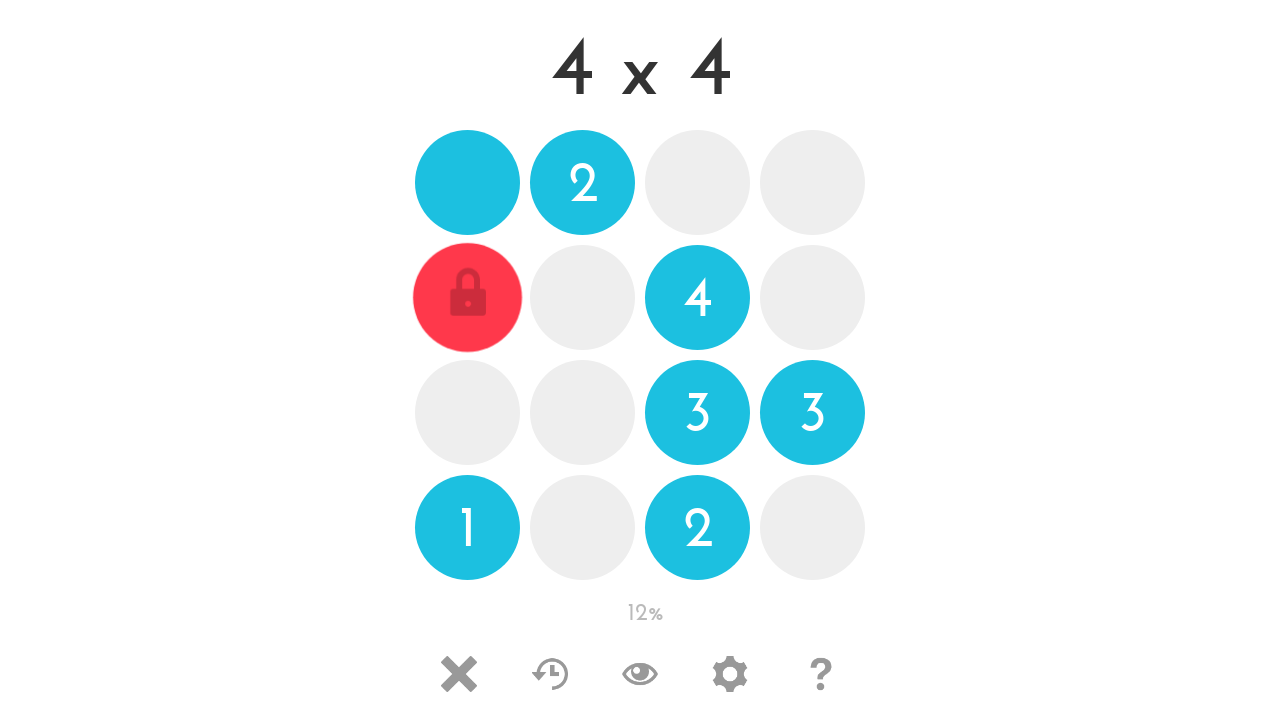

Clicked on tile at position (0, 2) at (468, 412) on #tile-0-2
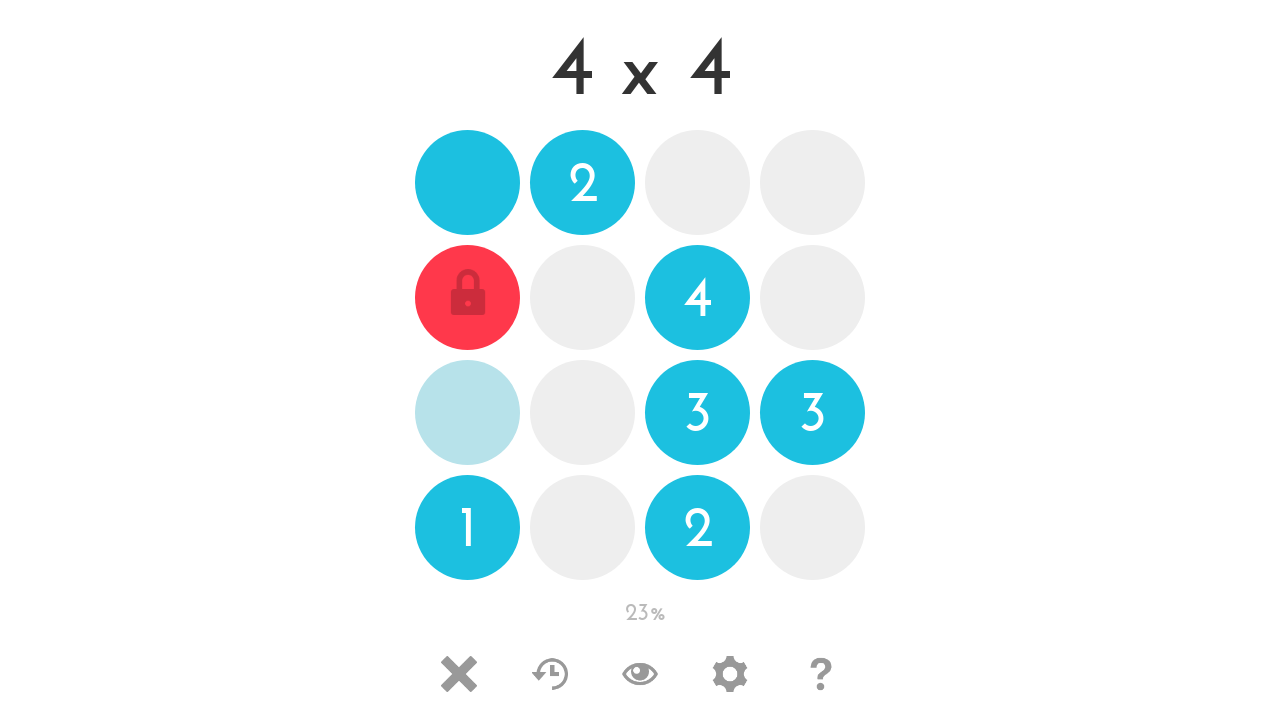

Waited 100ms before next tile interaction
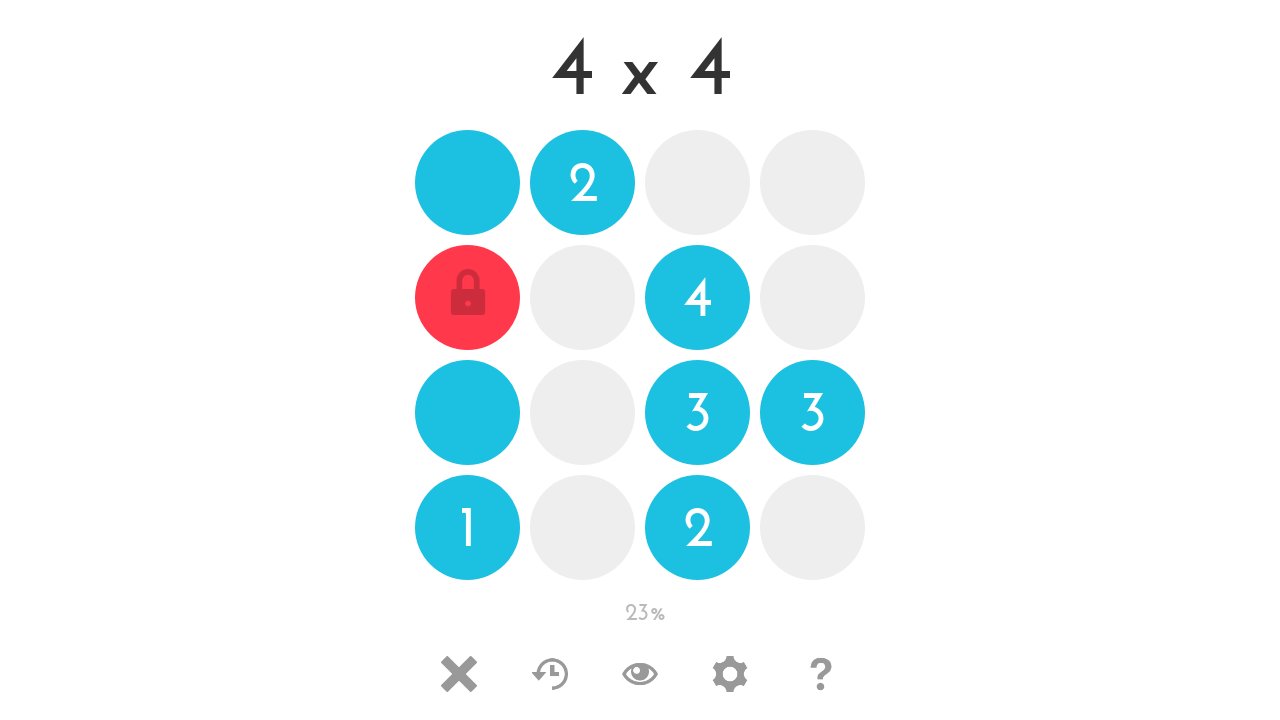

Clicked on tile at position (1, 1) at (582, 298) on #tile-1-1
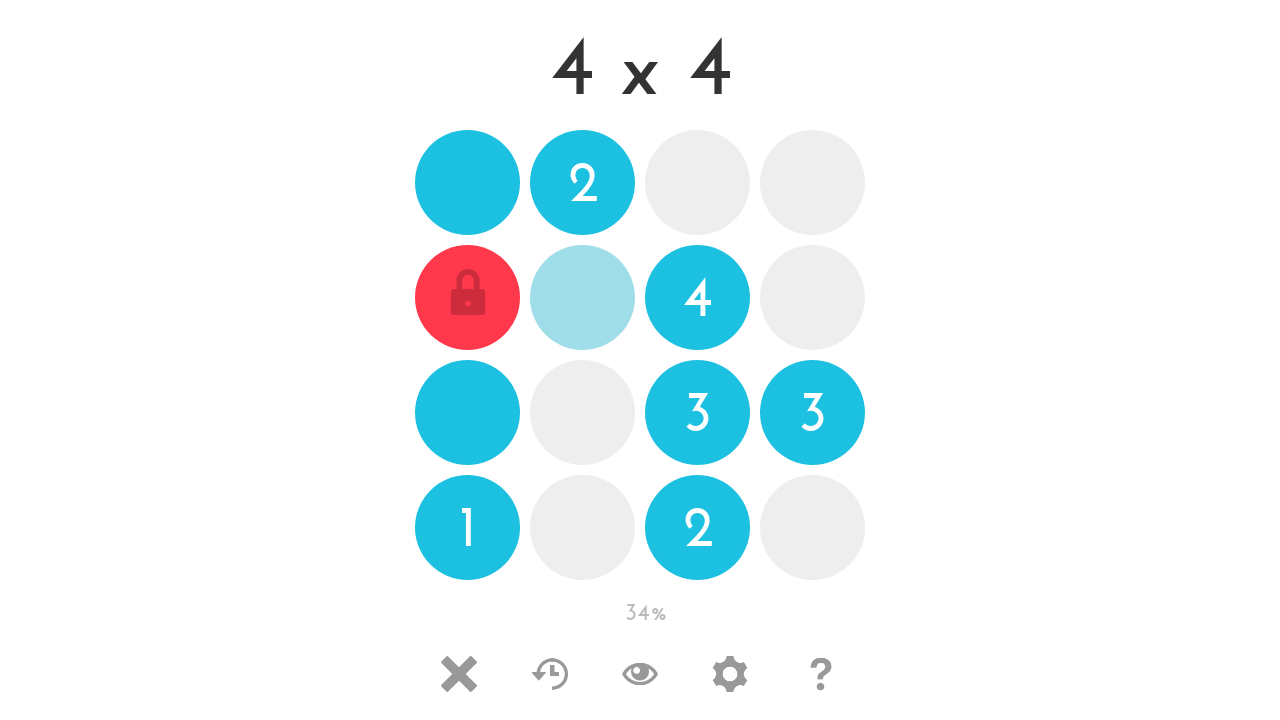

Waited 100ms before next tile interaction
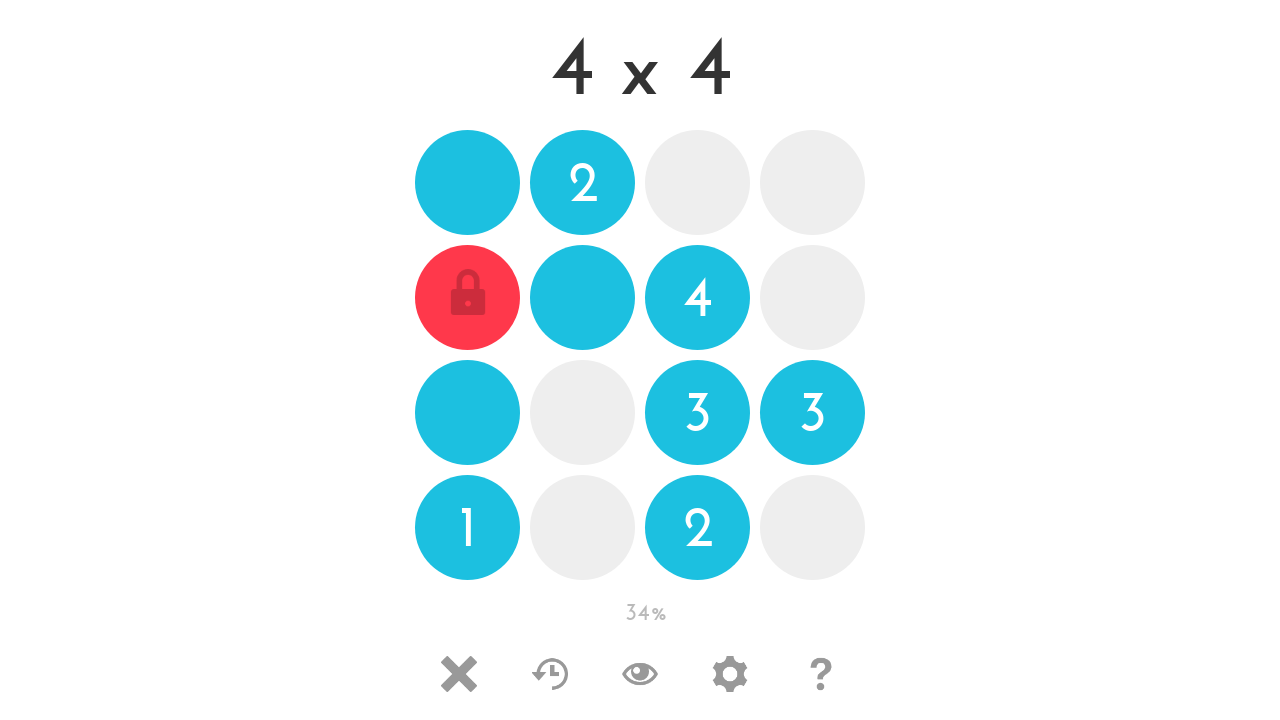

Clicked on tile at position (1, 2) at (582, 412) on #tile-1-2
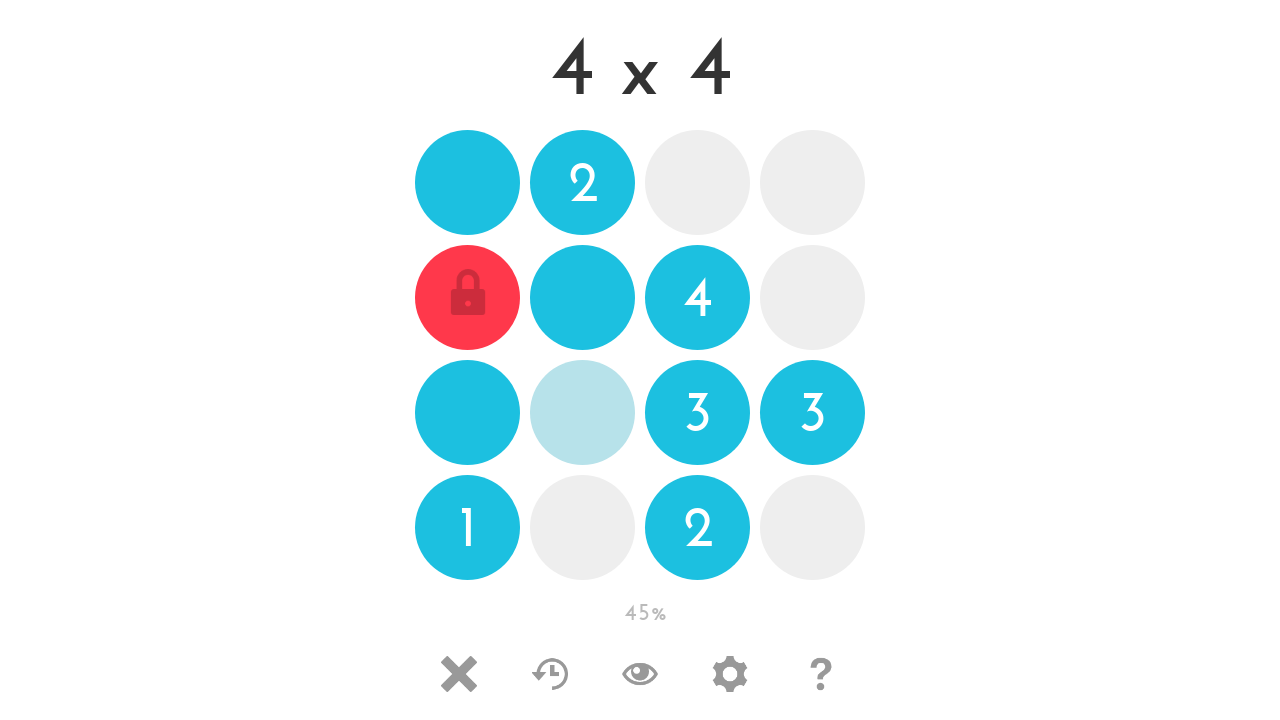

Waited 100ms before next tile interaction
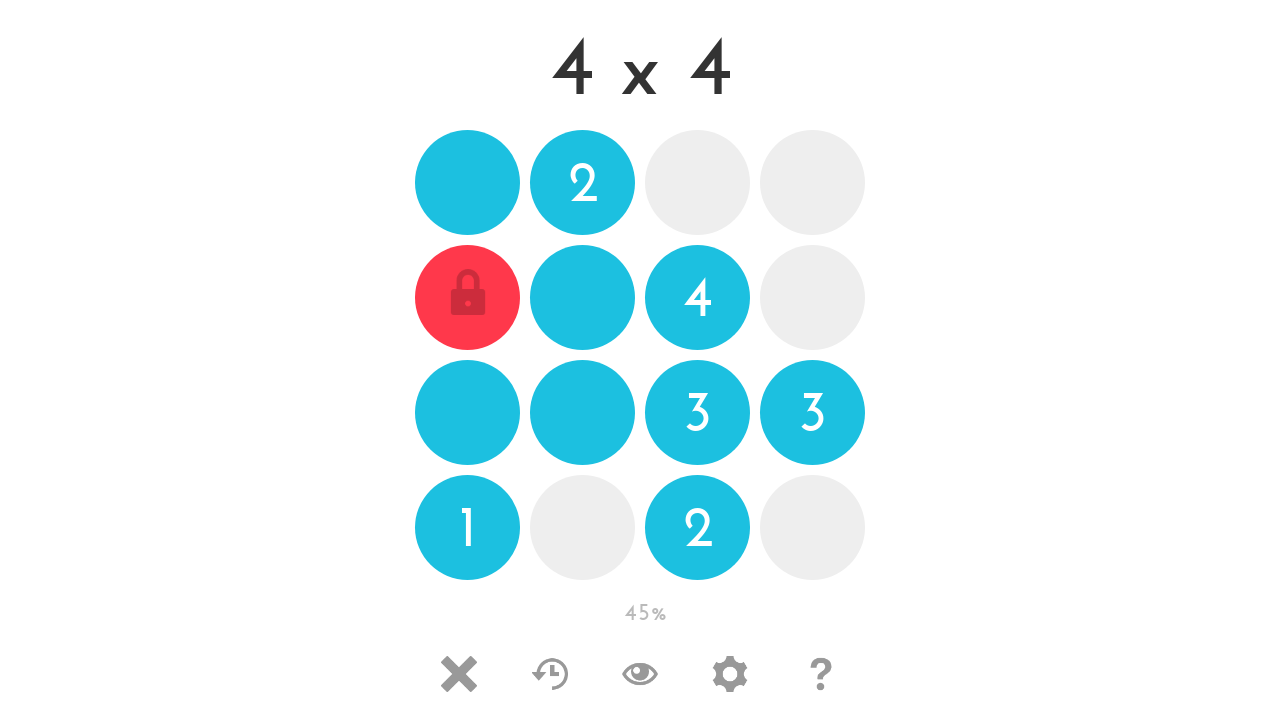

Clicked on tile at position (1, 3) at (582, 528) on #tile-1-3
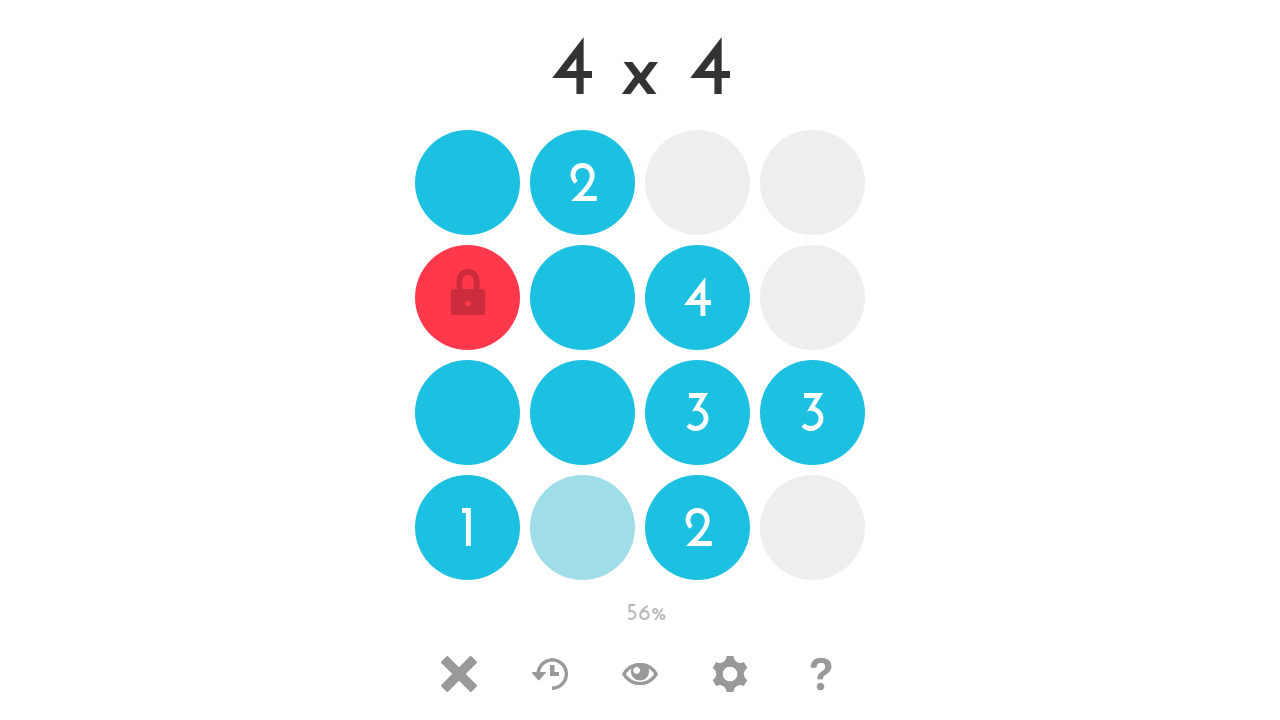

Waited 100ms before next tile interaction
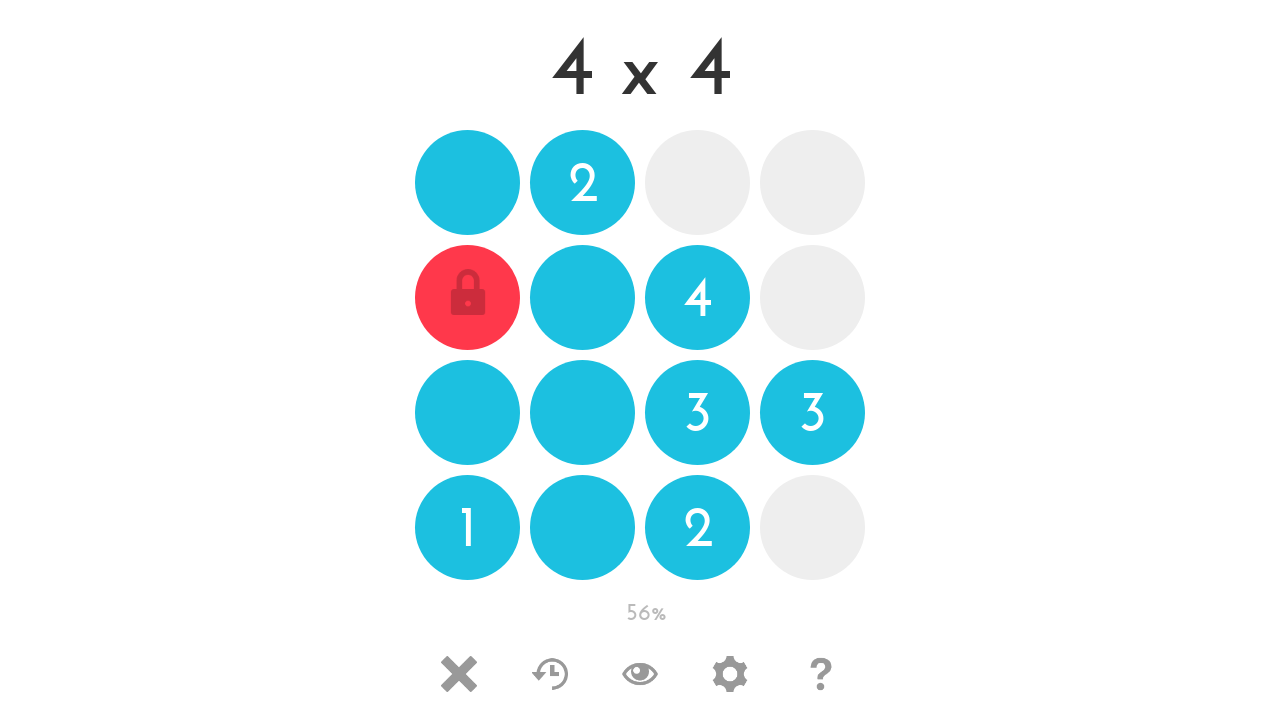

Clicked on tile at position (2, 0) at (698, 182) on #tile-2-0
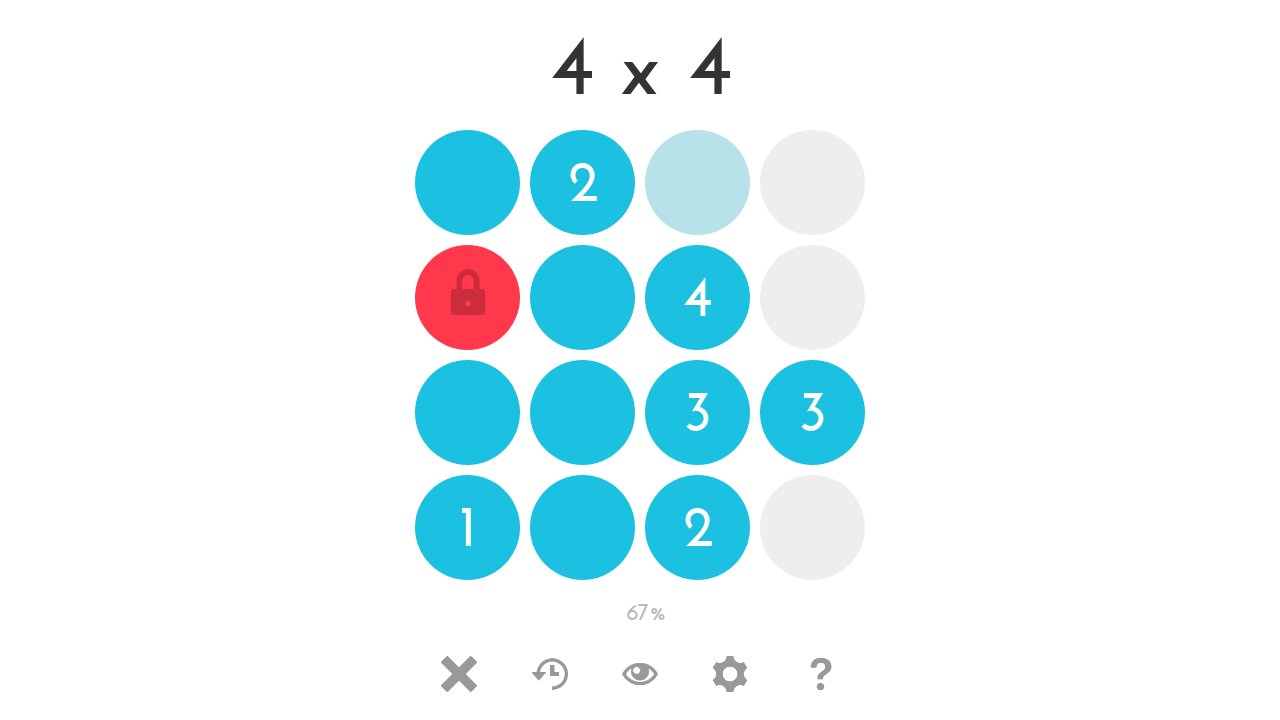

Waited 100ms before next tile interaction
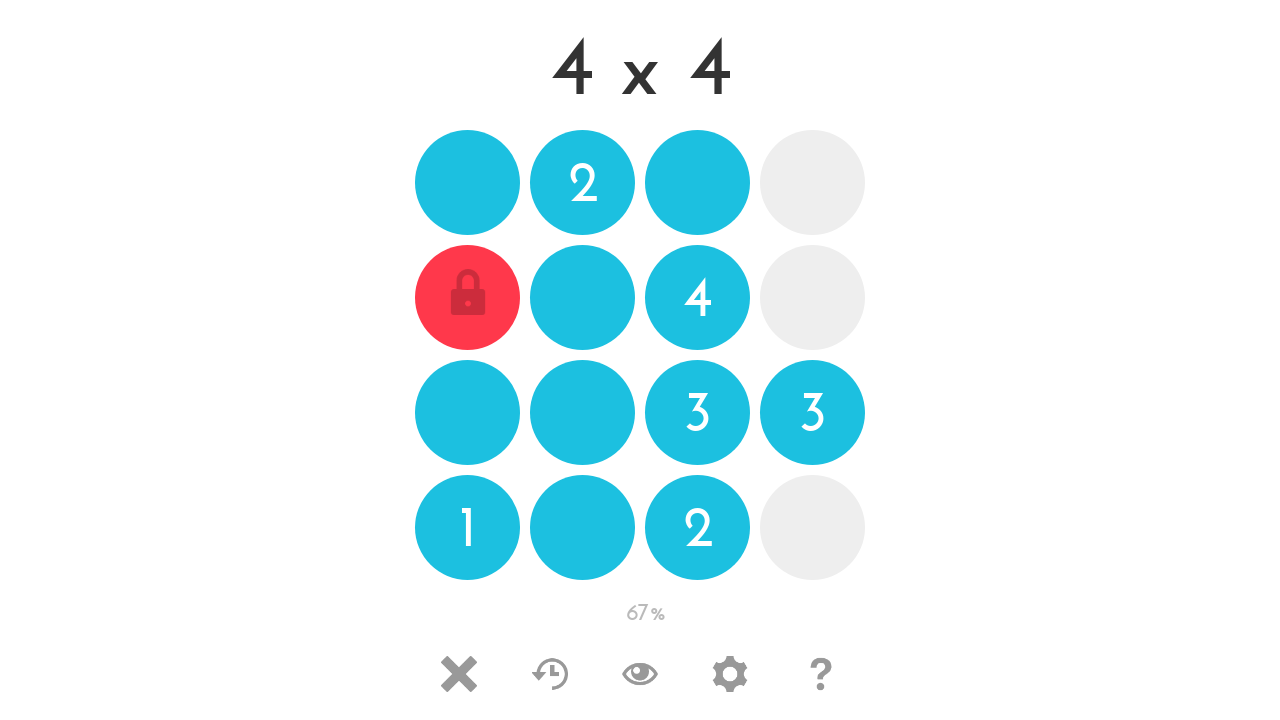

Clicked on tile at position (3, 0) at (812, 182) on #tile-3-0
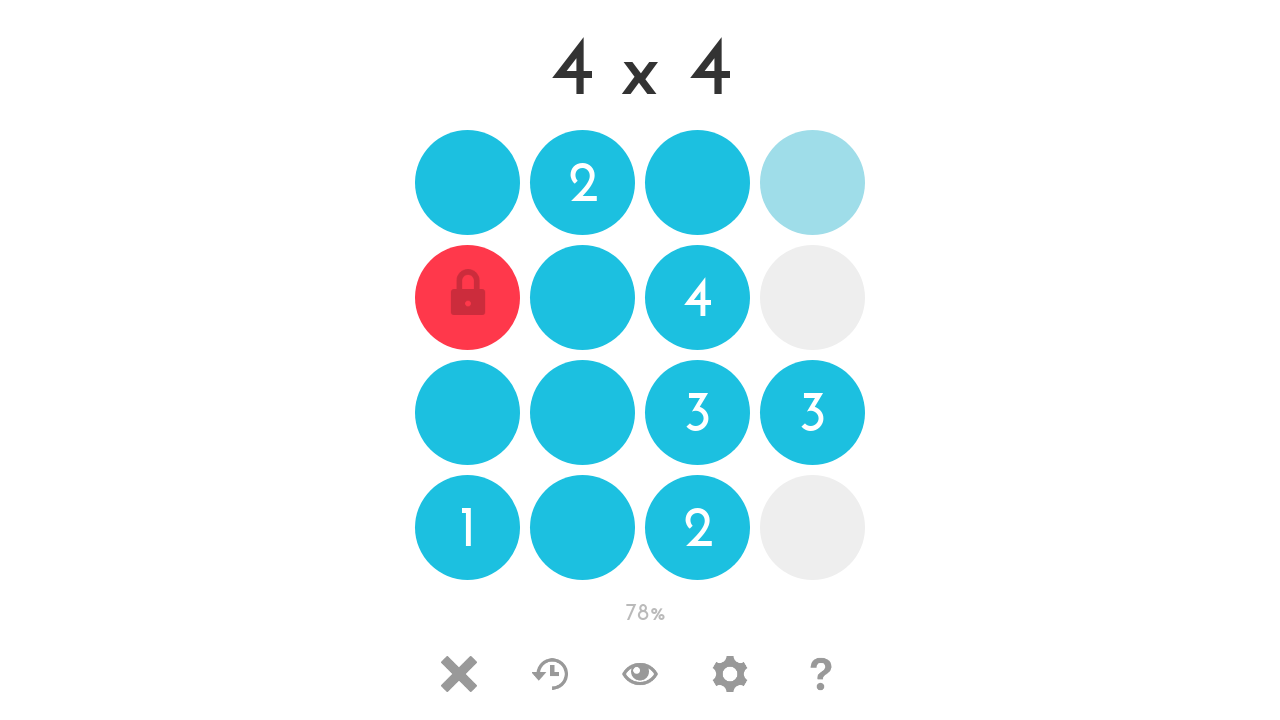

Waited 100ms before next tile interaction
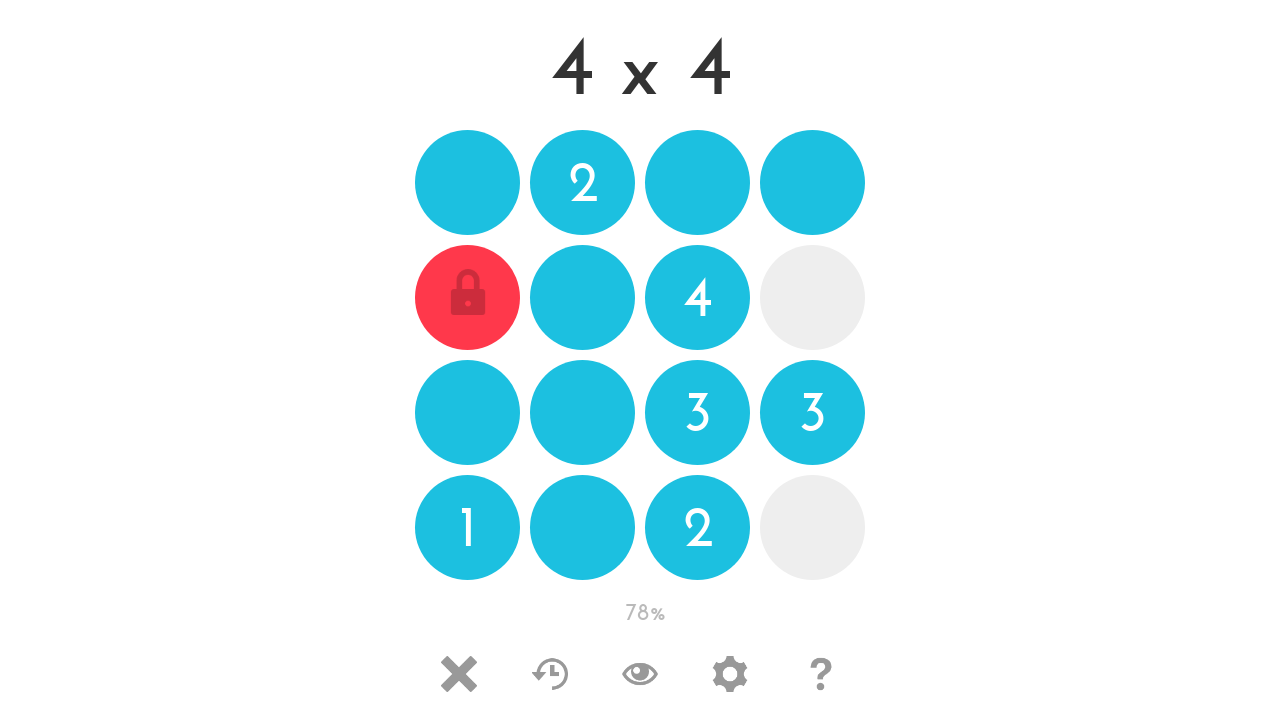

Clicked on tile at position (3, 1) at (812, 298) on #tile-3-1
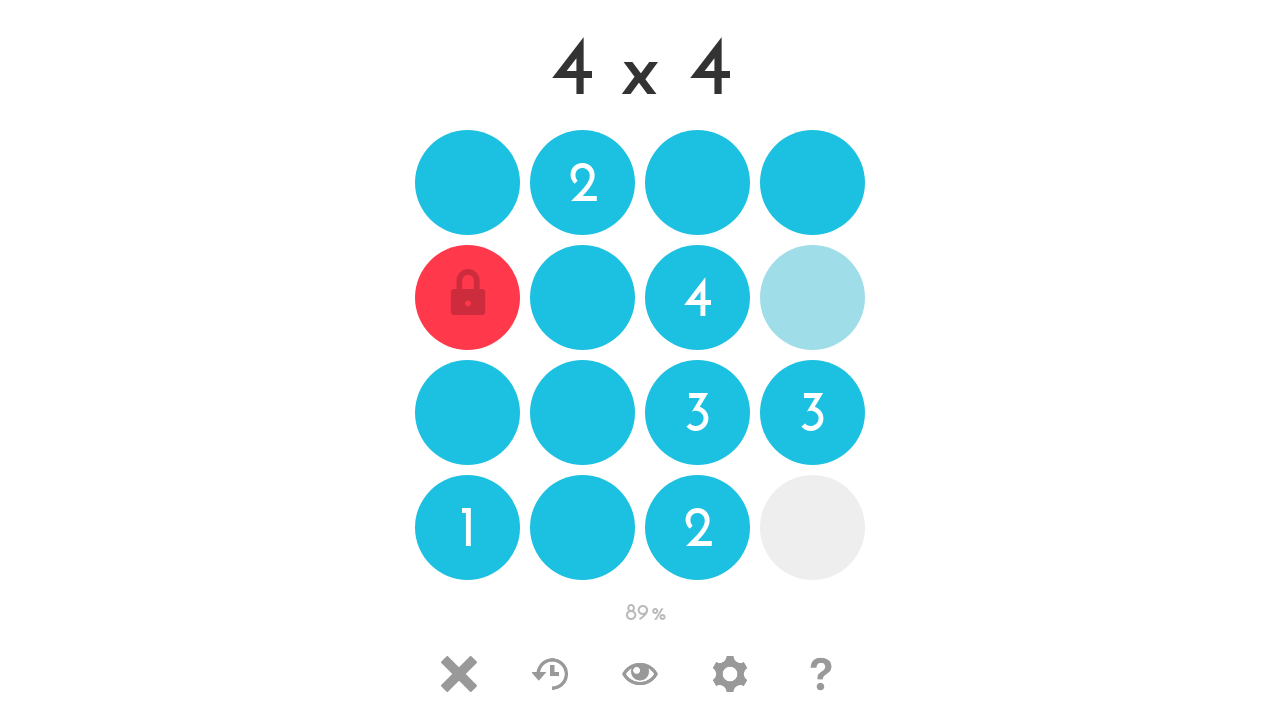

Waited 100ms before next tile interaction
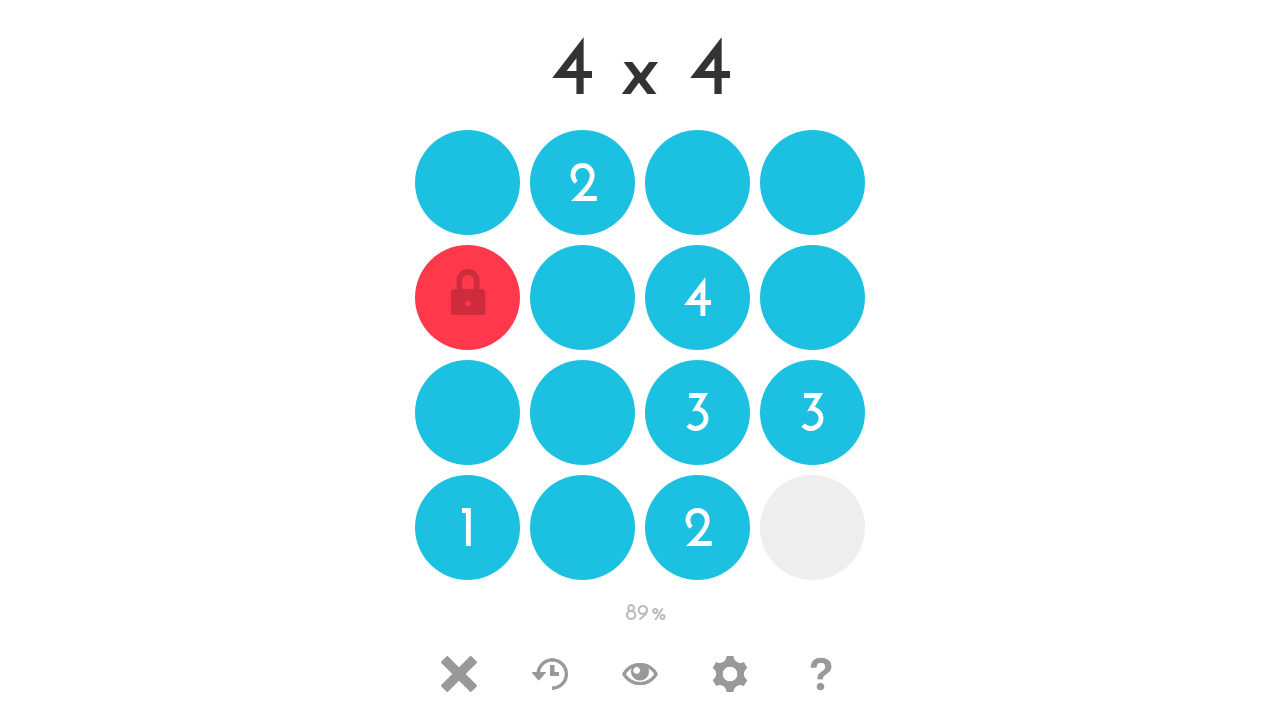

Clicked on tile at position (3, 3) at (812, 528) on #tile-3-3
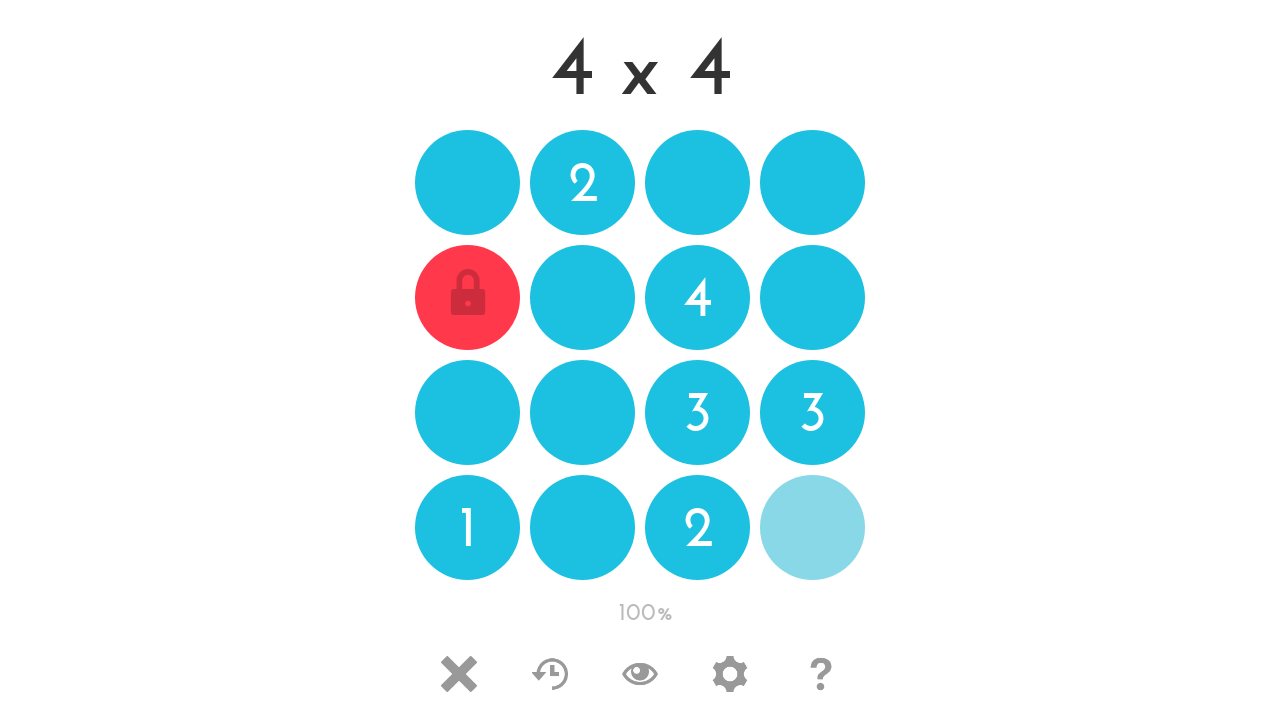

Waited 100ms before next tile interaction
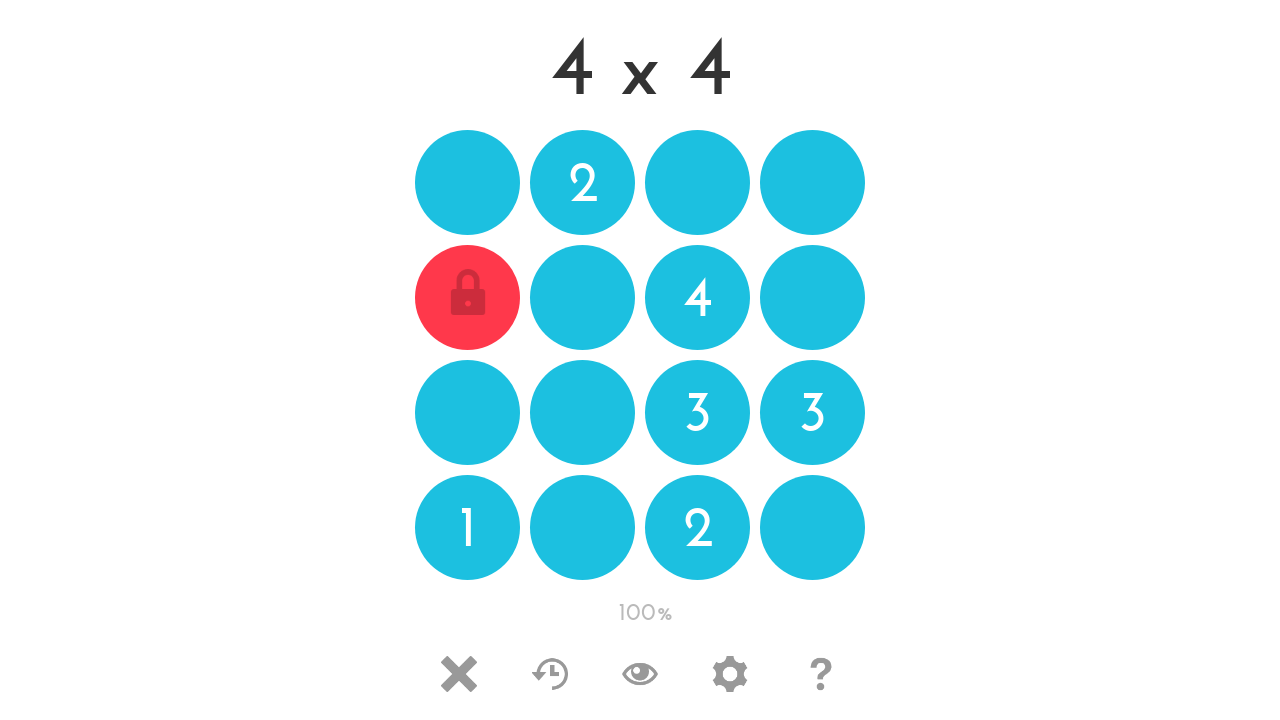

Waited 500ms to observe final game state
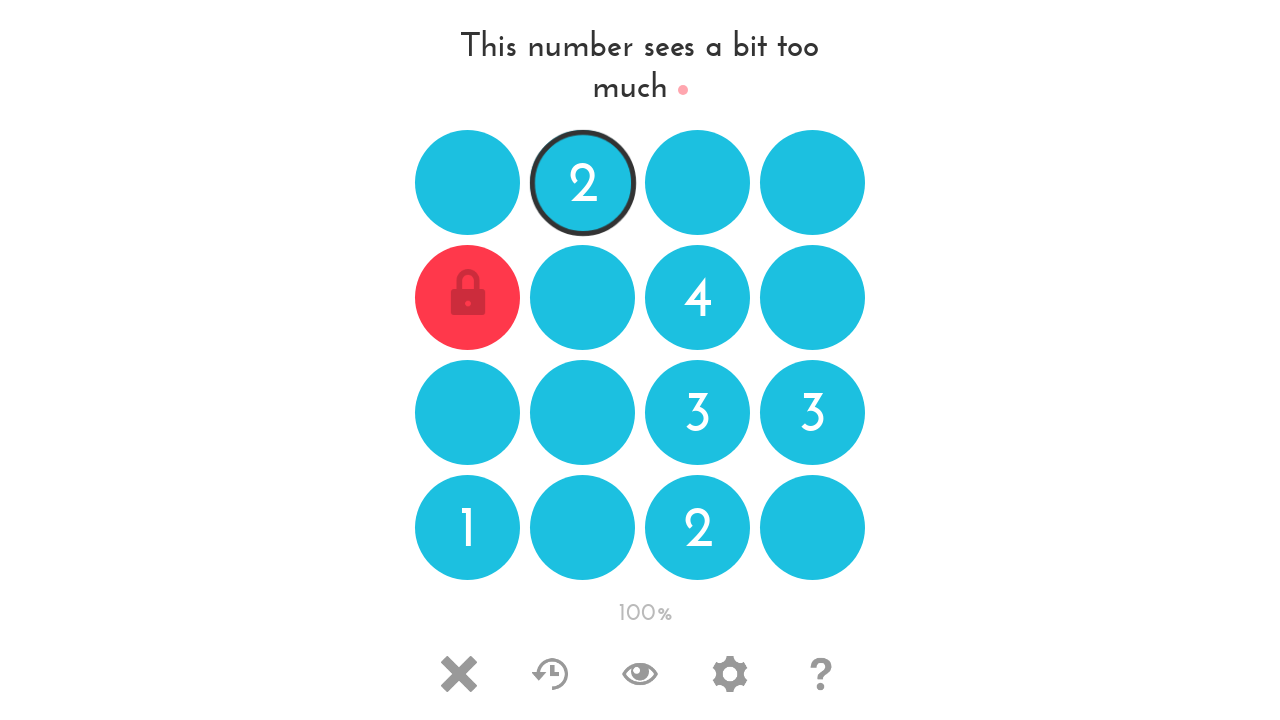

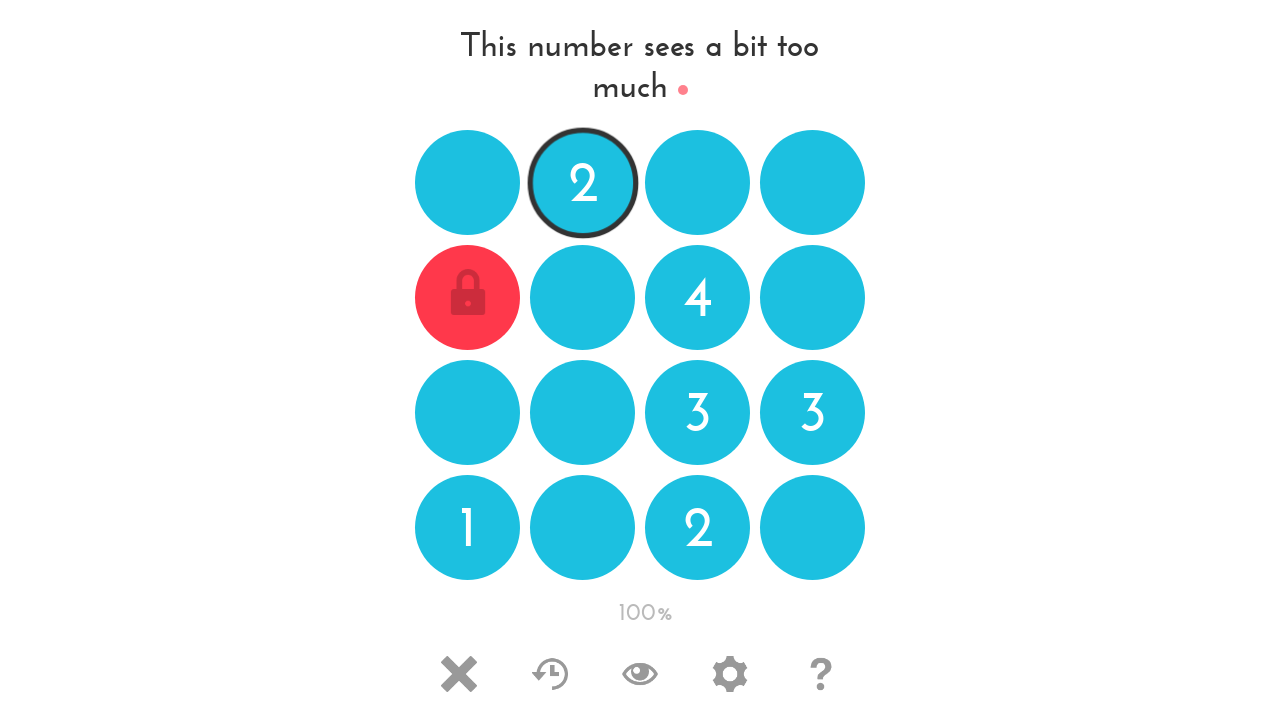